Navigates to the React.js getting started documentation page, maximizes the browser window, and verifies the page title matches the expected value.

Starting URL: https://reactjs.org/docs/getting-started.html

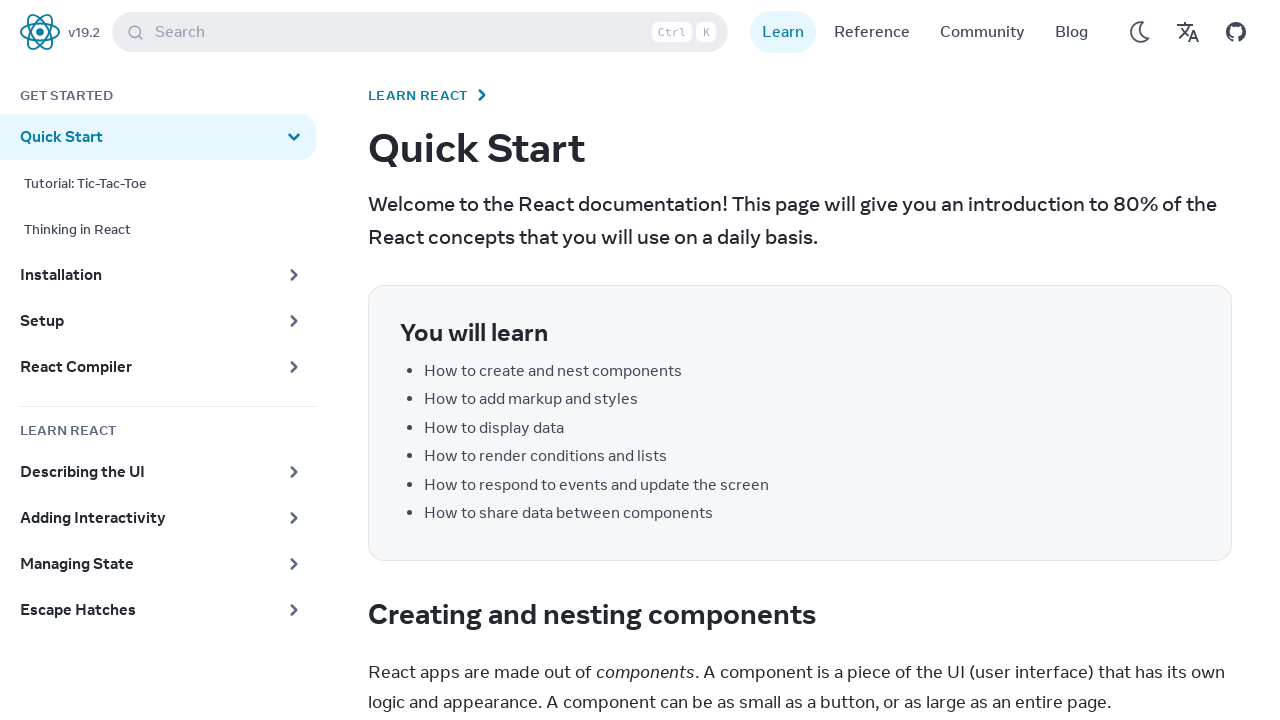

Set viewport size to 1920x1080
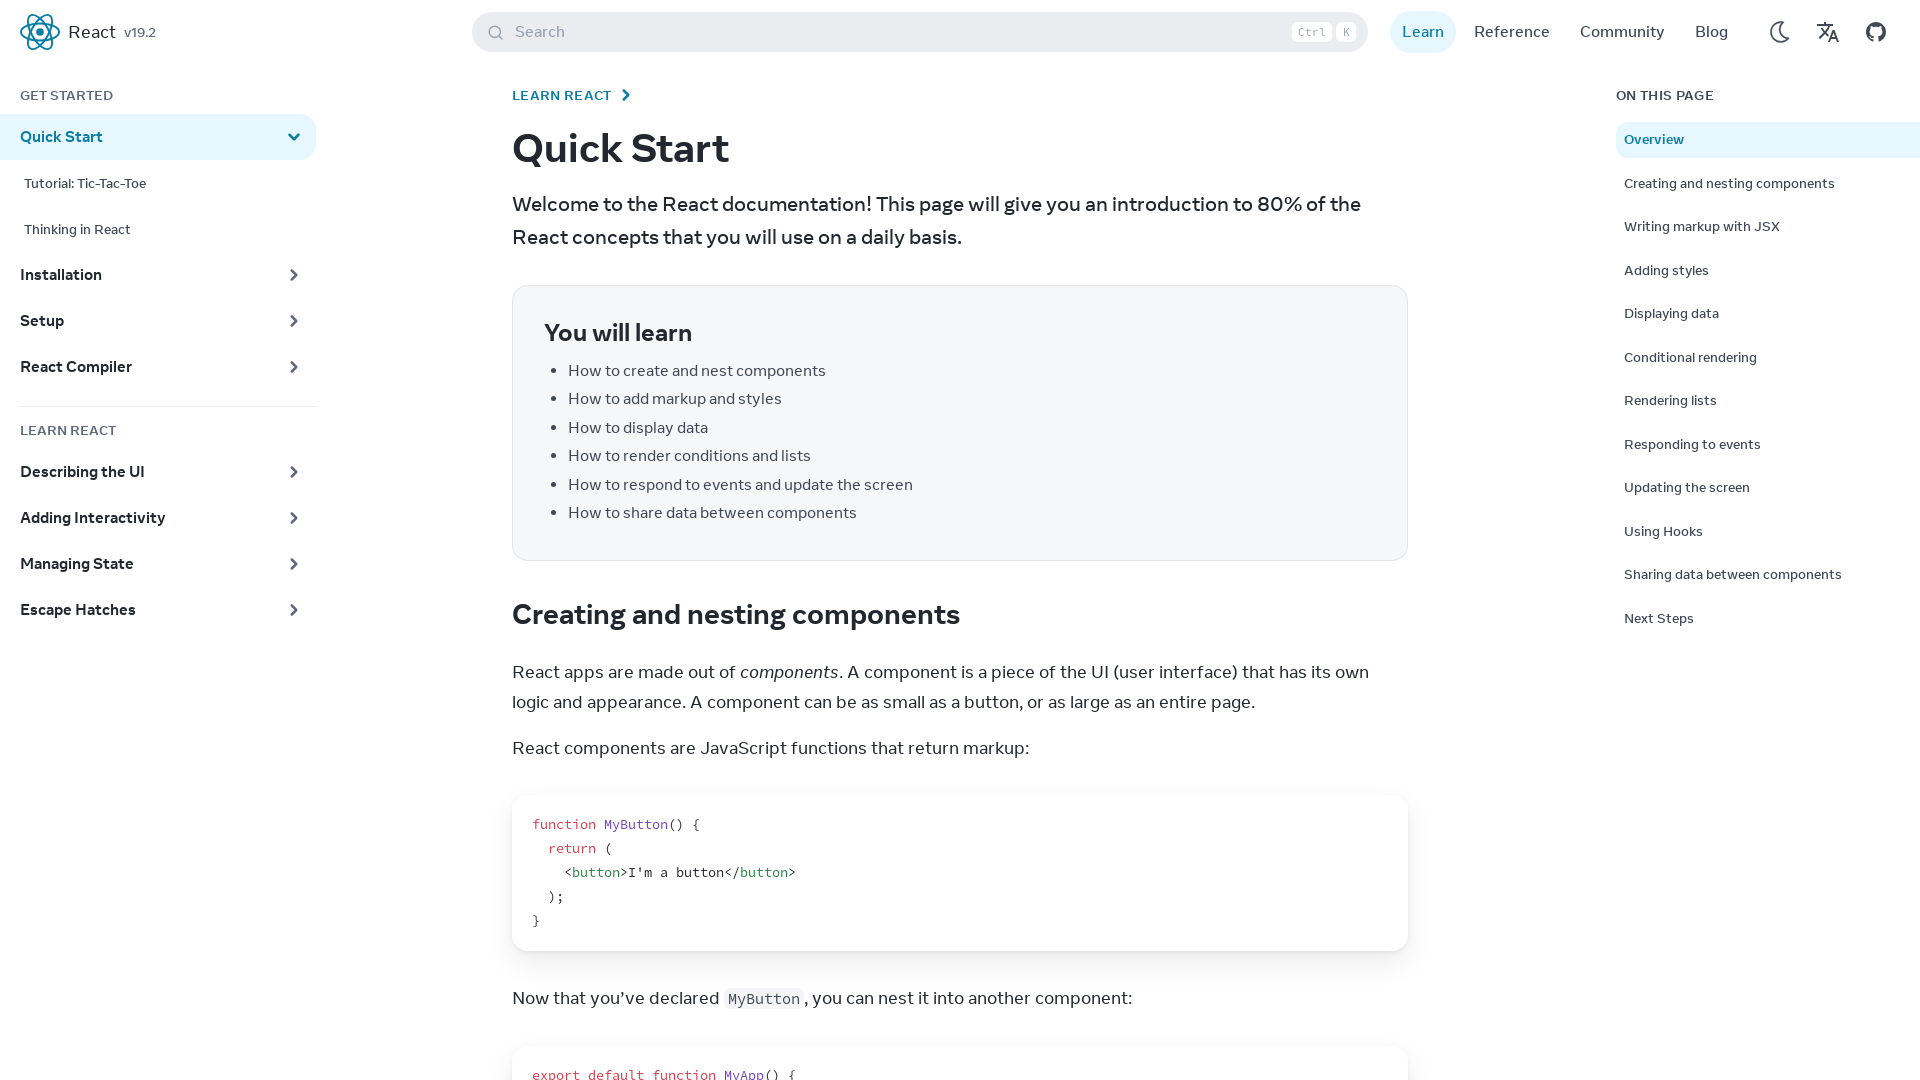

Waited for page to reach domcontentloaded state
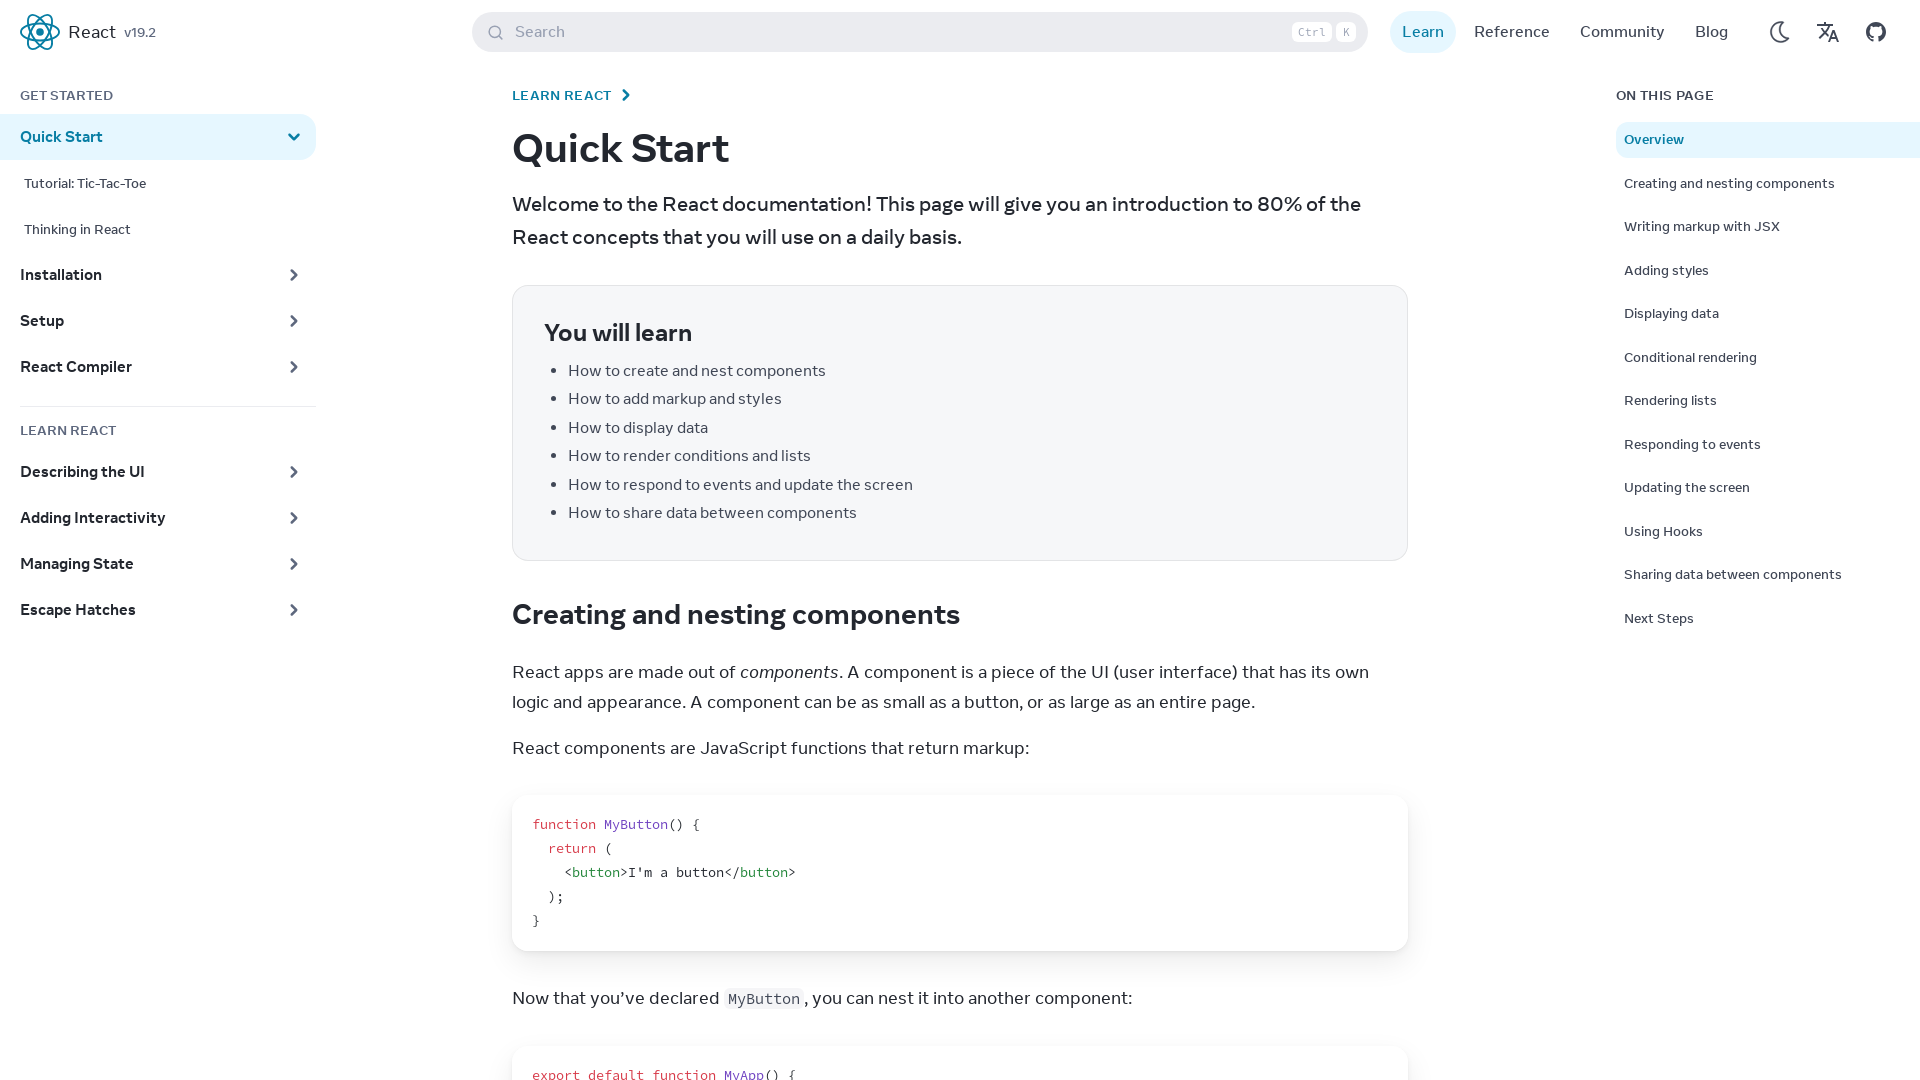

Verified page title contains 'Getting Started' or 'React'
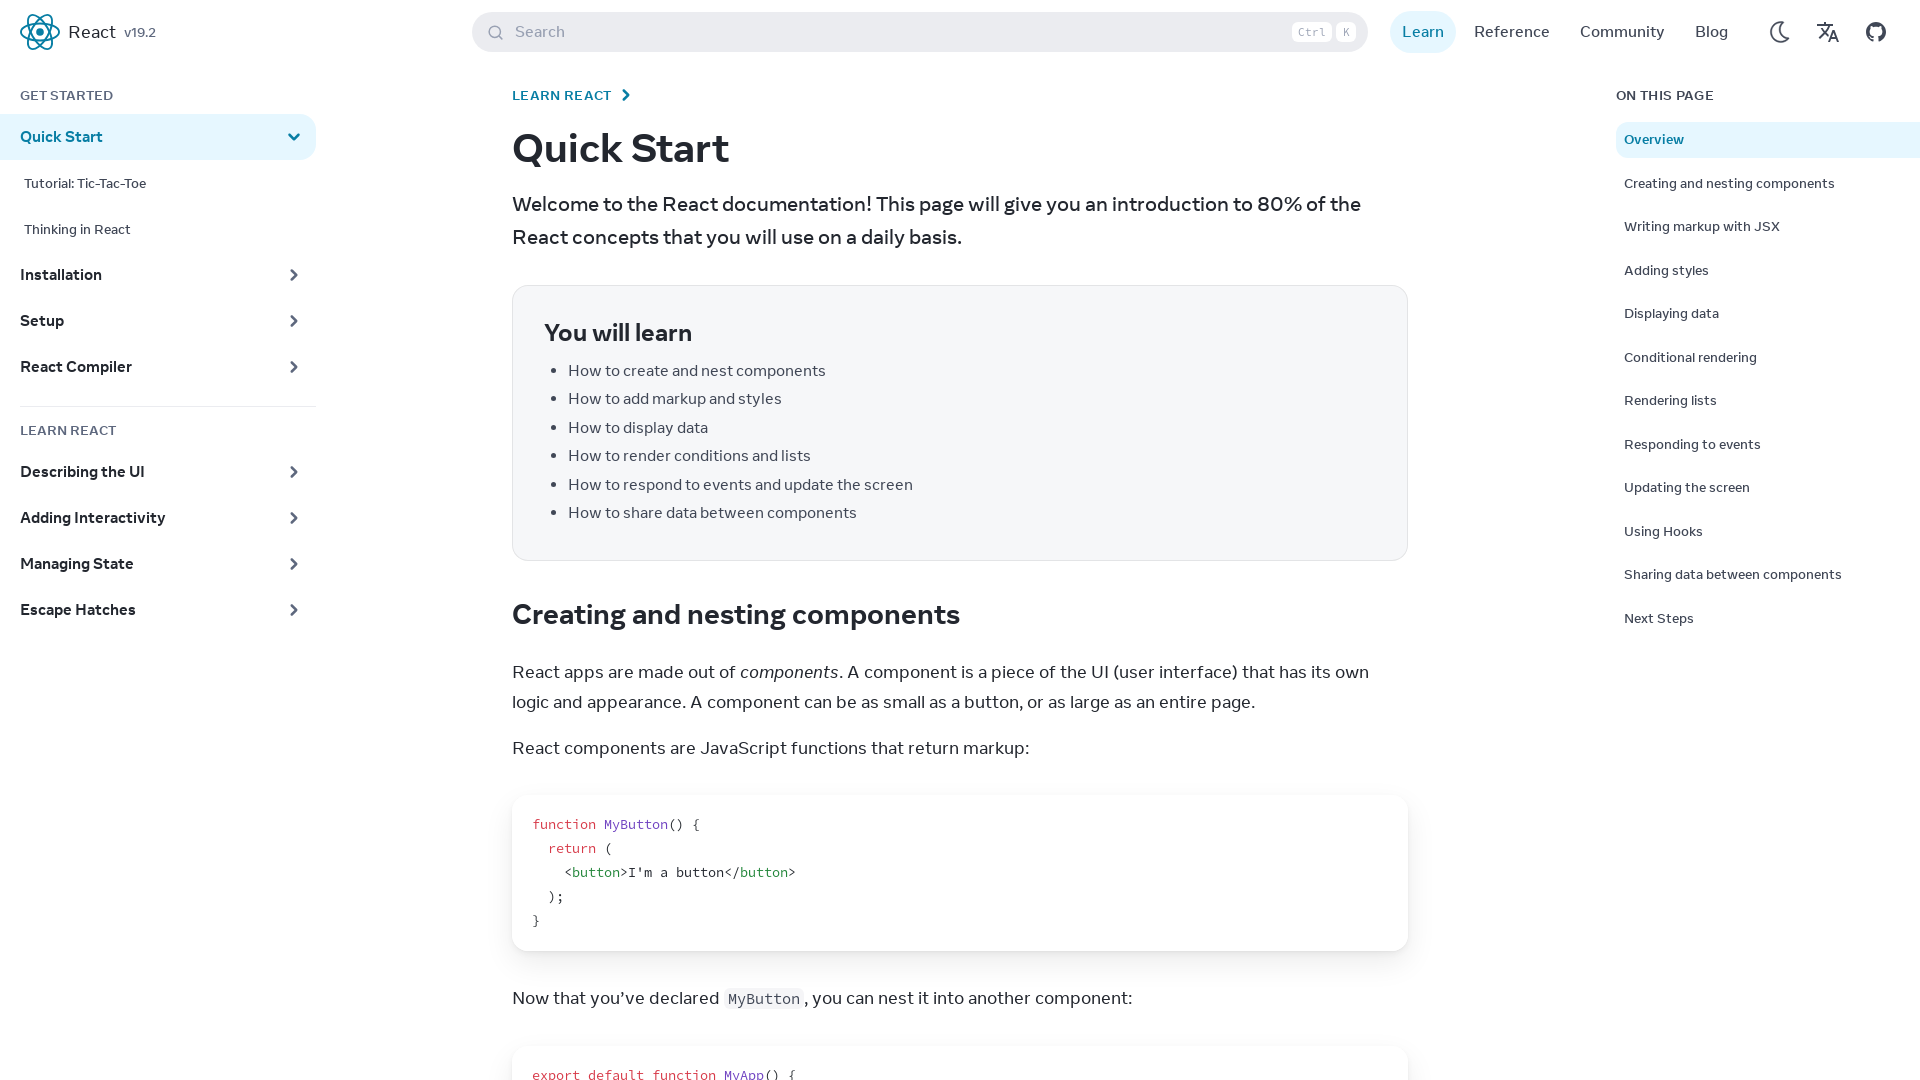

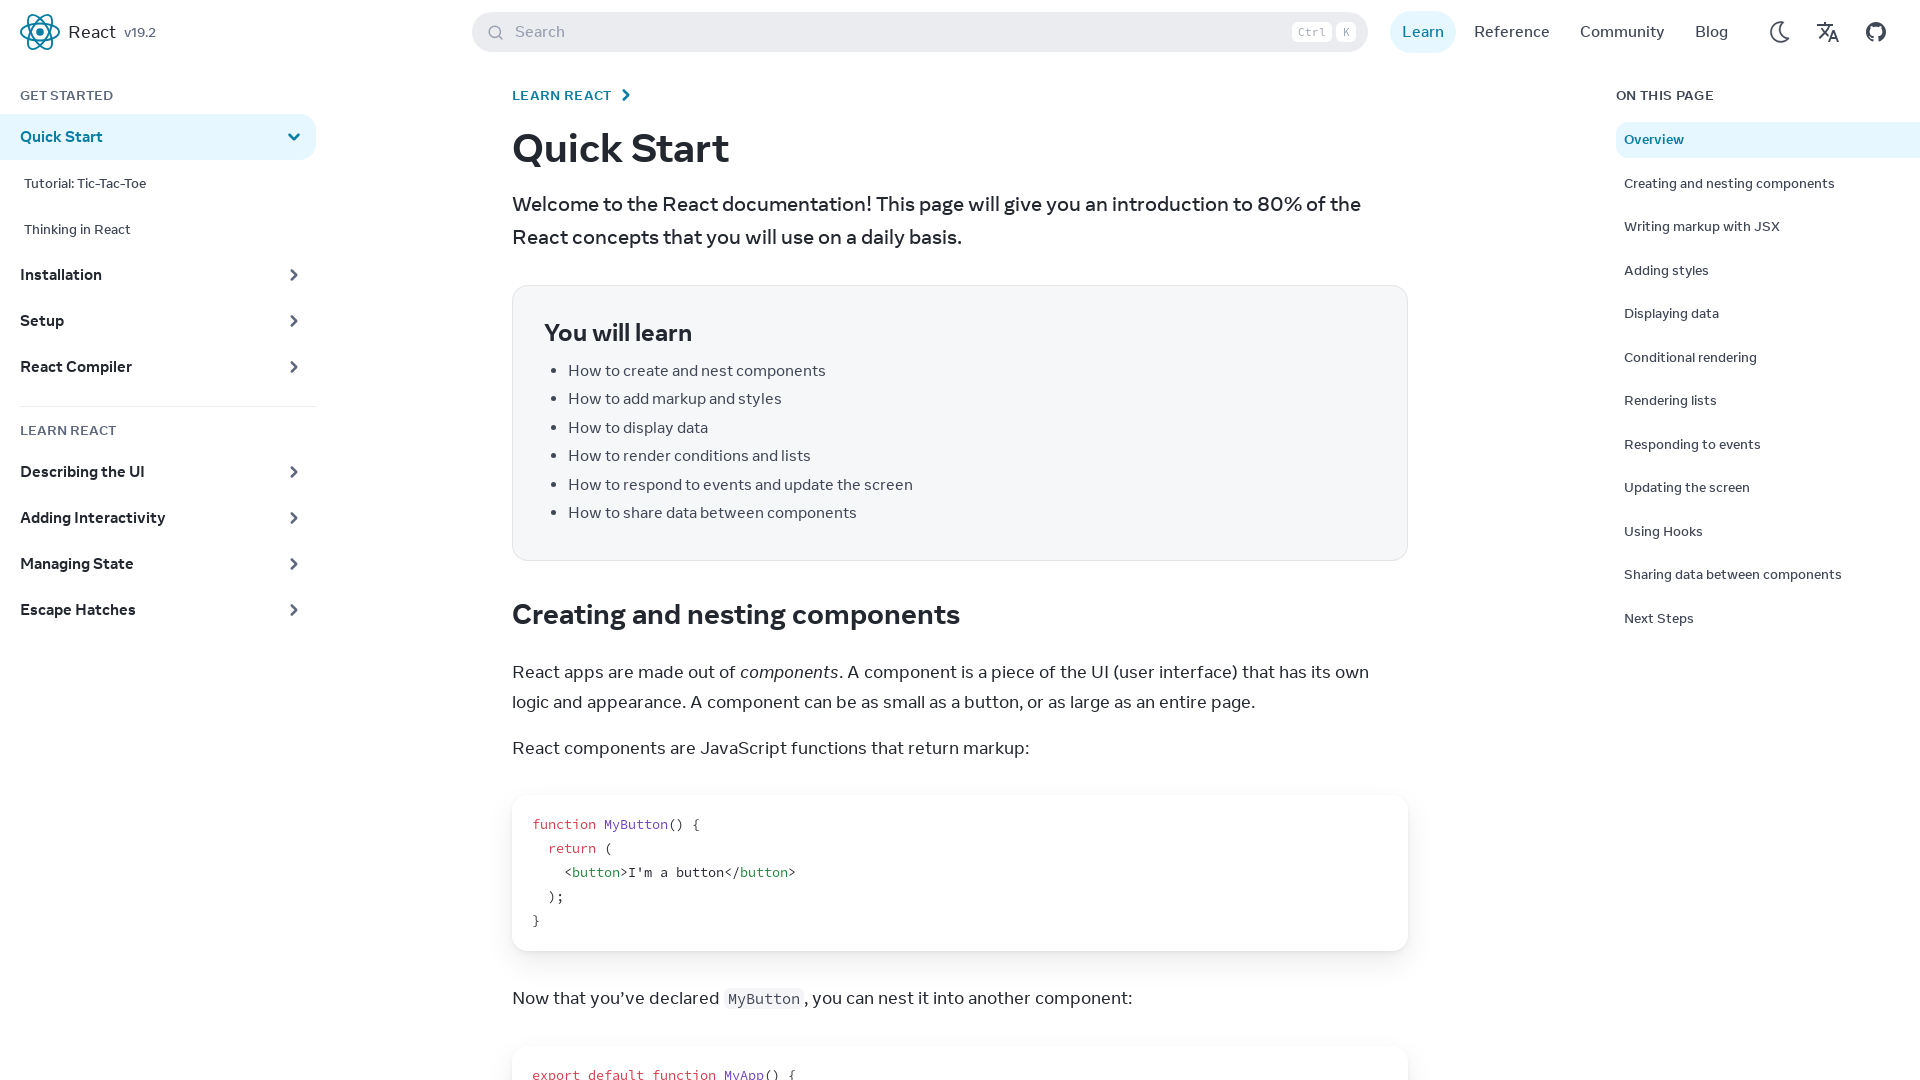